Tests navigation through multiple top lists (Top List, Esoteric, Top Hits, Real) to verify Shakespeare language rankings across different categories

Starting URL: http://www.99-bottles-of-beer.net/

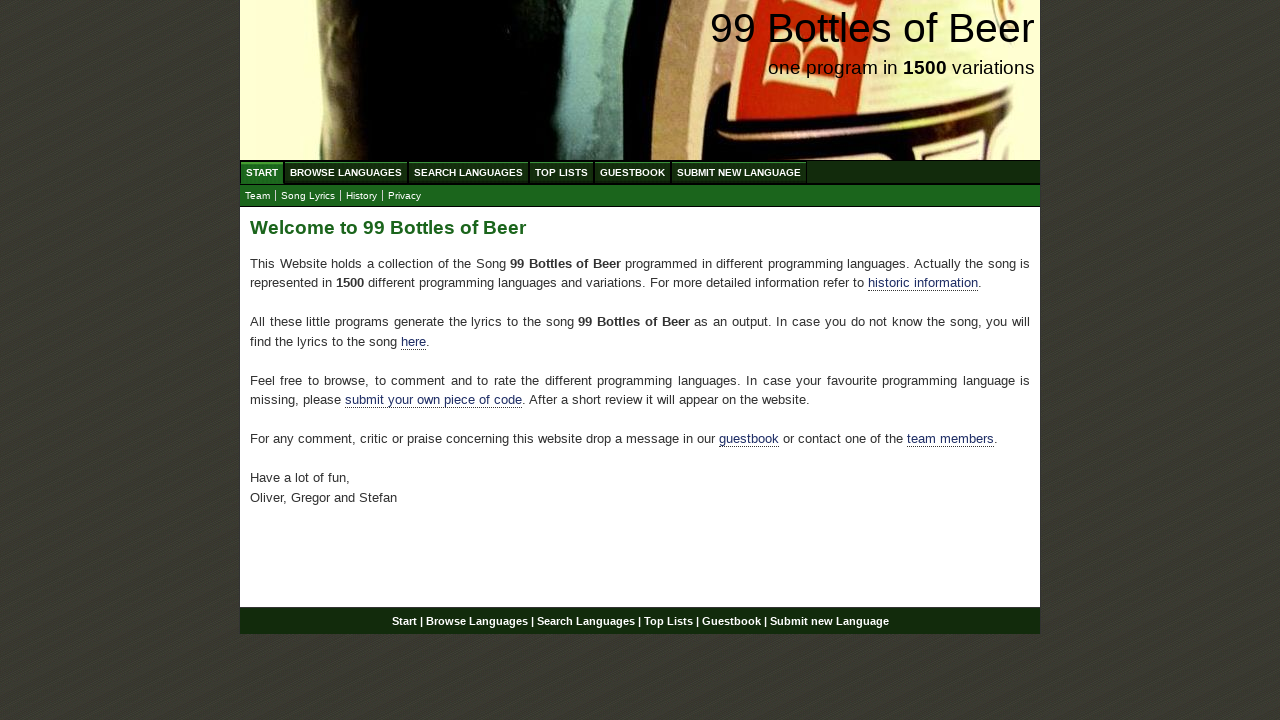

Clicked on 'Top List' menu item at (562, 172) on xpath=//ul[@id='menu']/li/a[@href='/toplist.html']
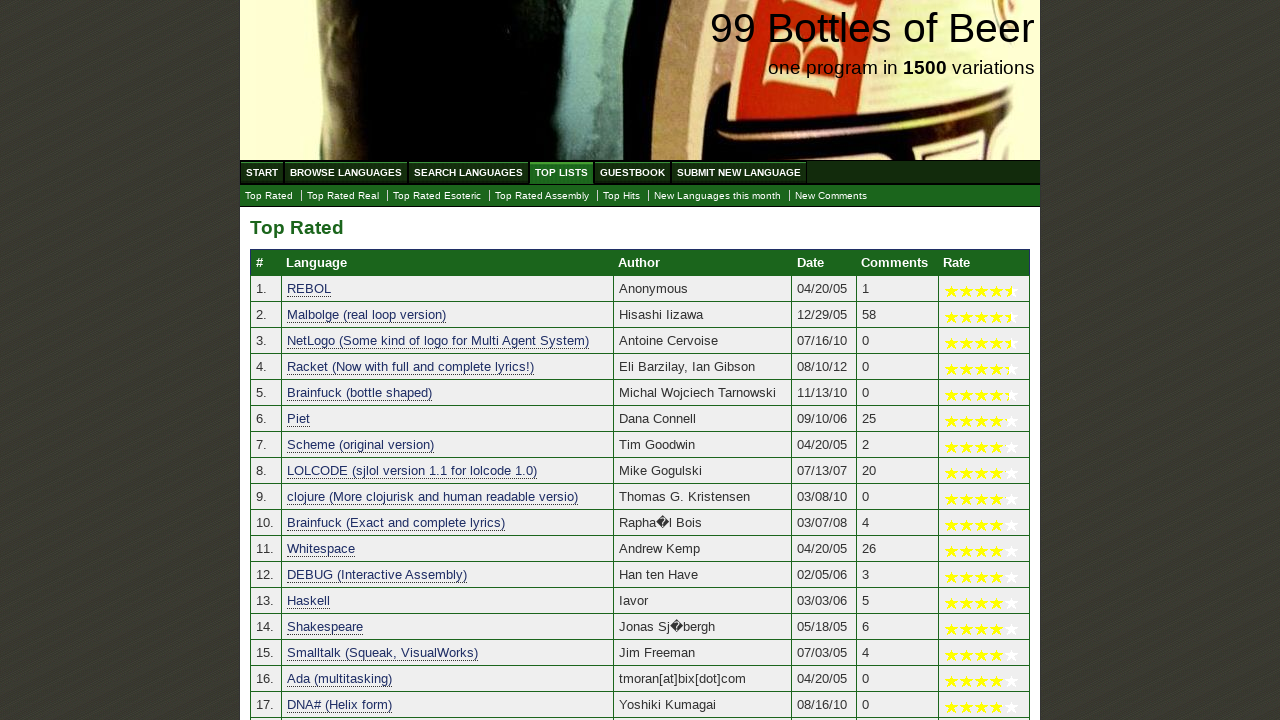

Shakespeare entry loaded in Top List
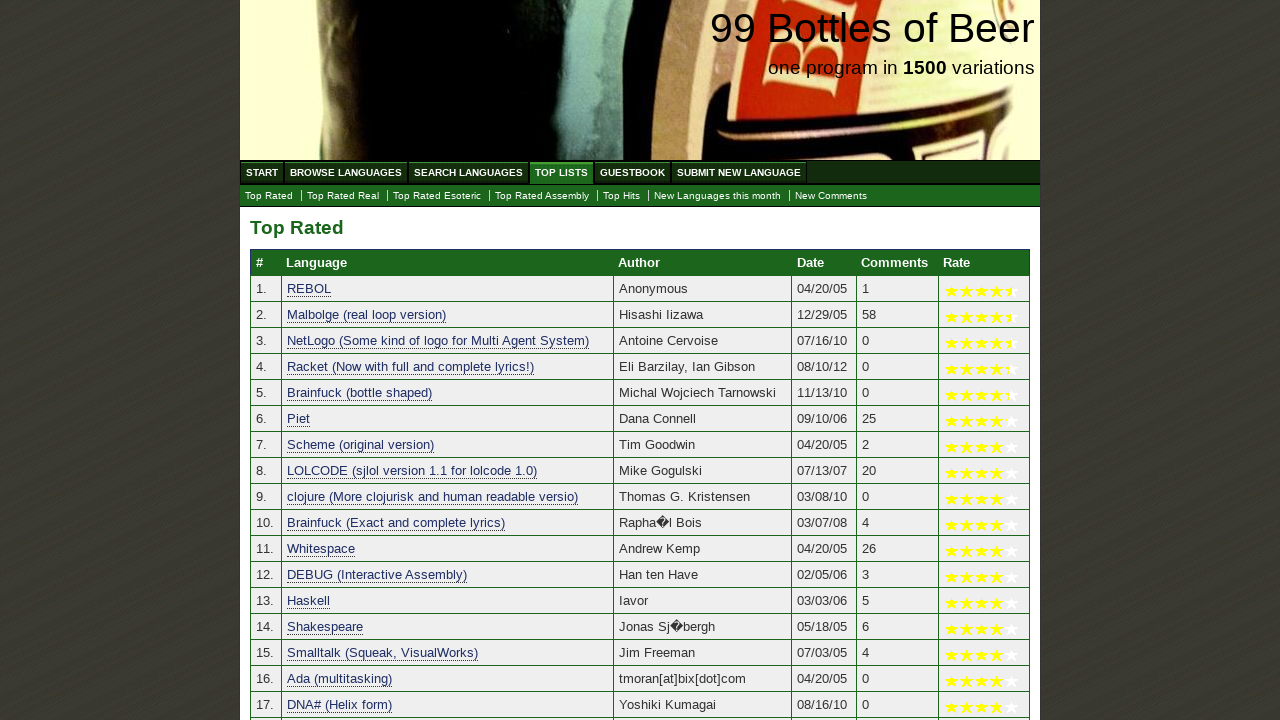

Clicked on Esoteric top list at (437, 196) on xpath=//a[@href='./toplist_esoteric.html']
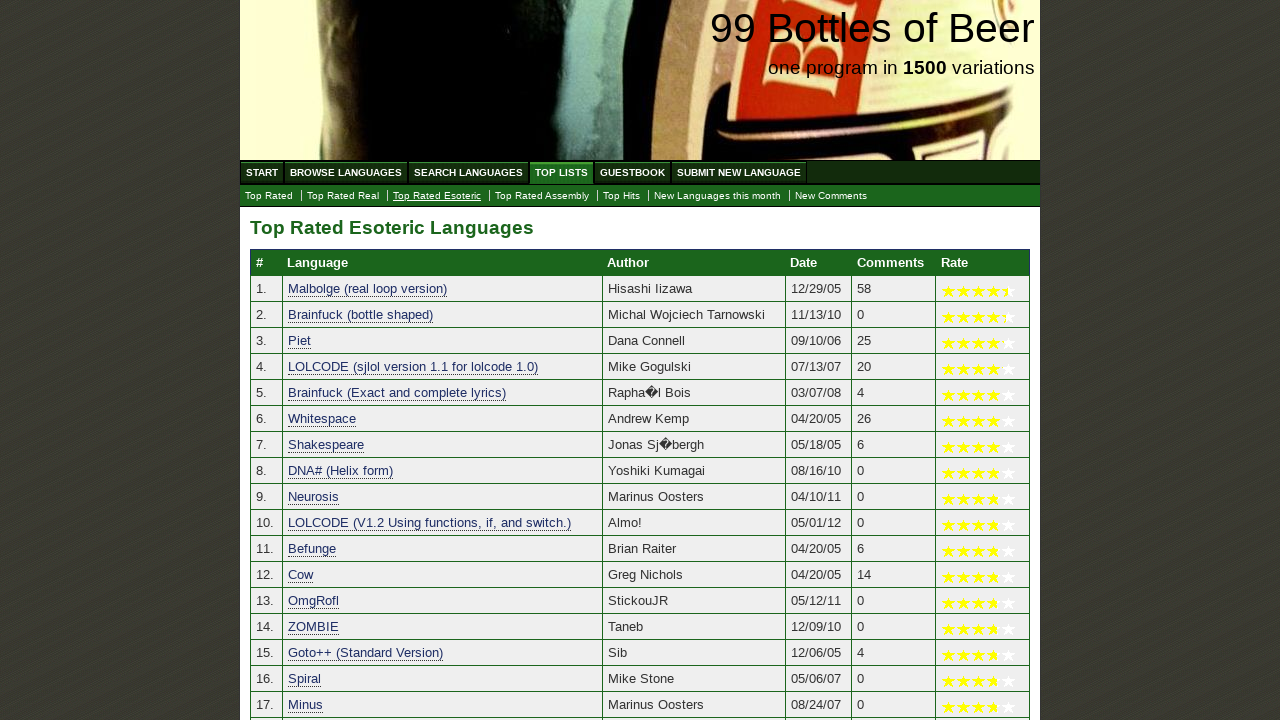

Shakespeare entry loaded in Esoteric list
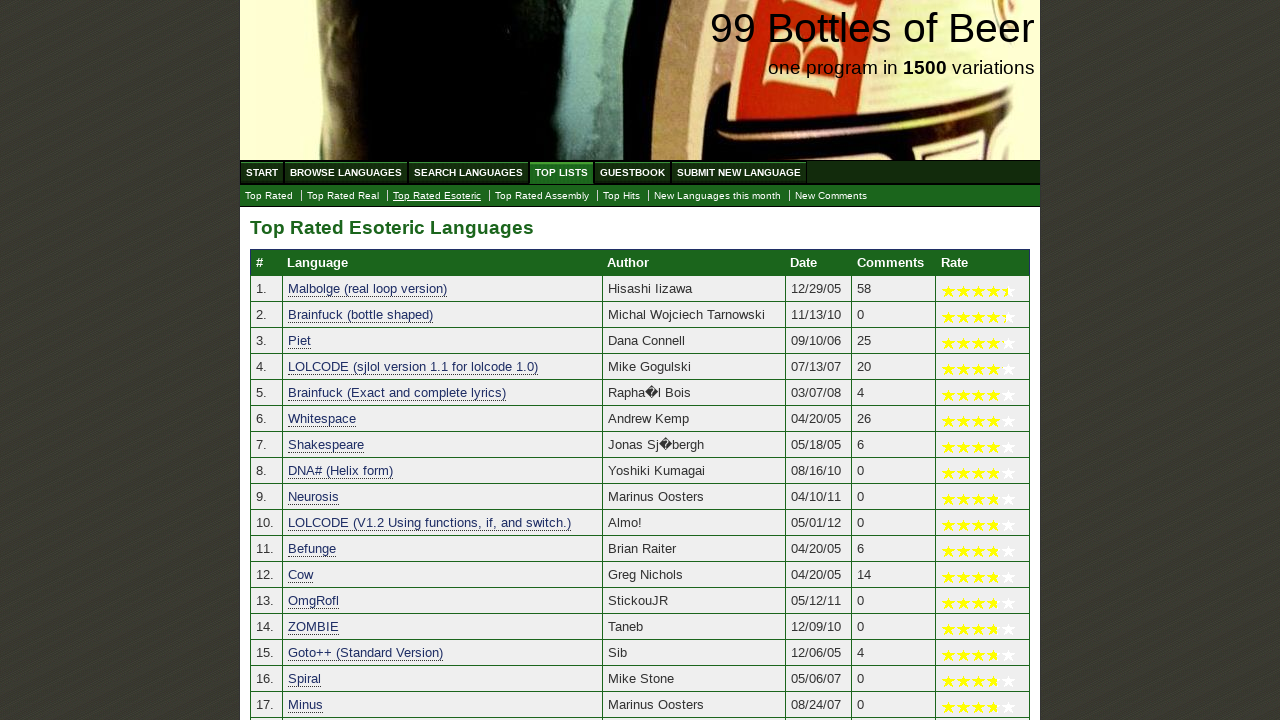

Clicked on Top Hits at (622, 196) on xpath=//a[@href='./tophits.html']
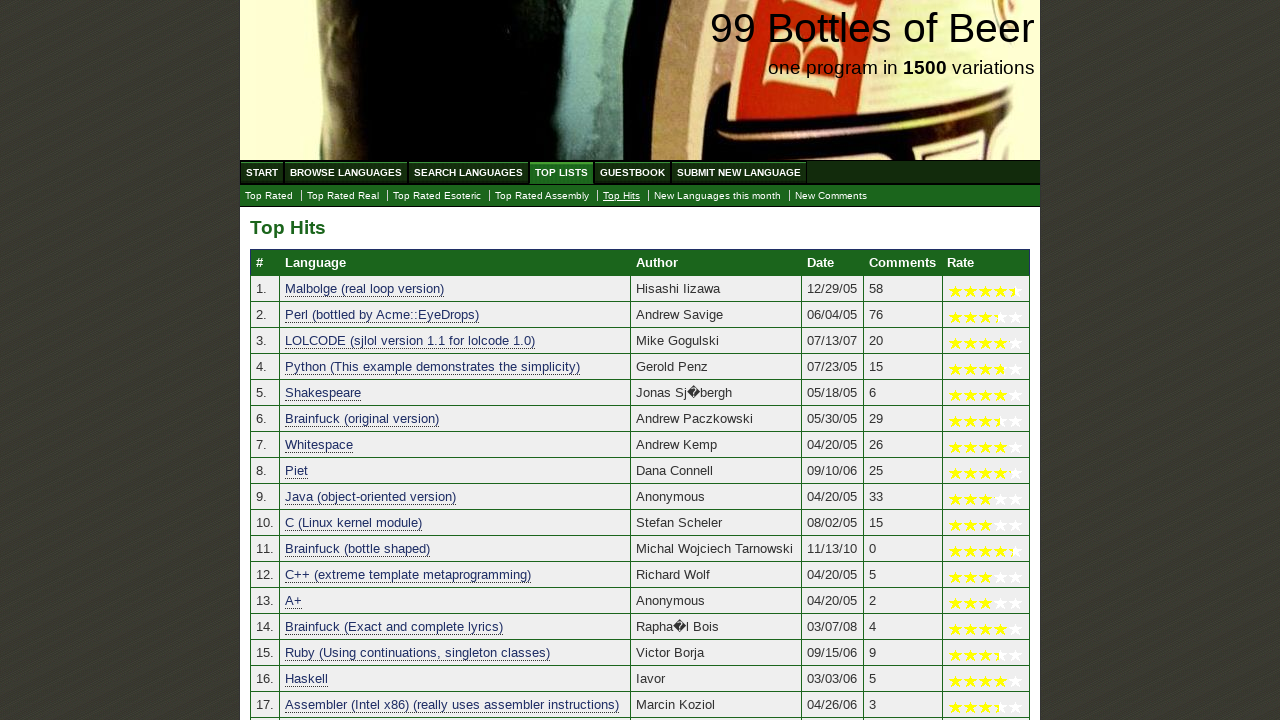

Shakespeare entry loaded in Top Hits
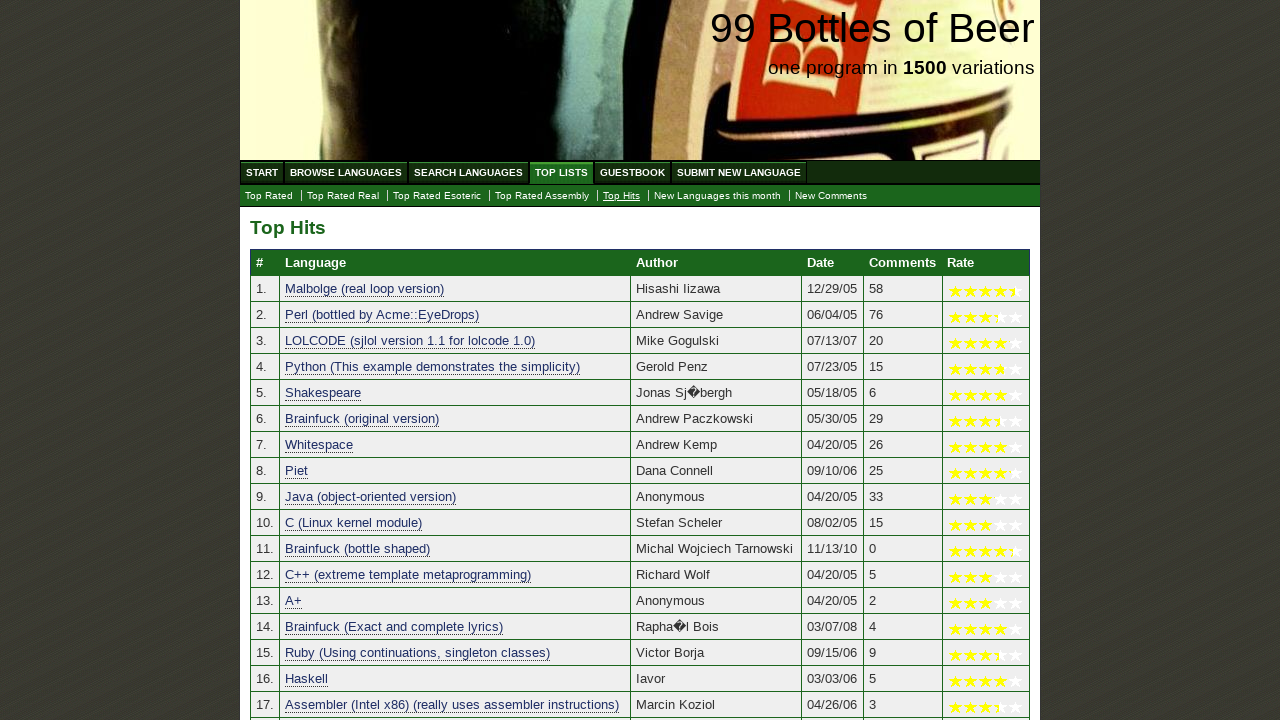

Clicked on Real top list at (343, 196) on xpath=//a[@href='./toplist_real.html']
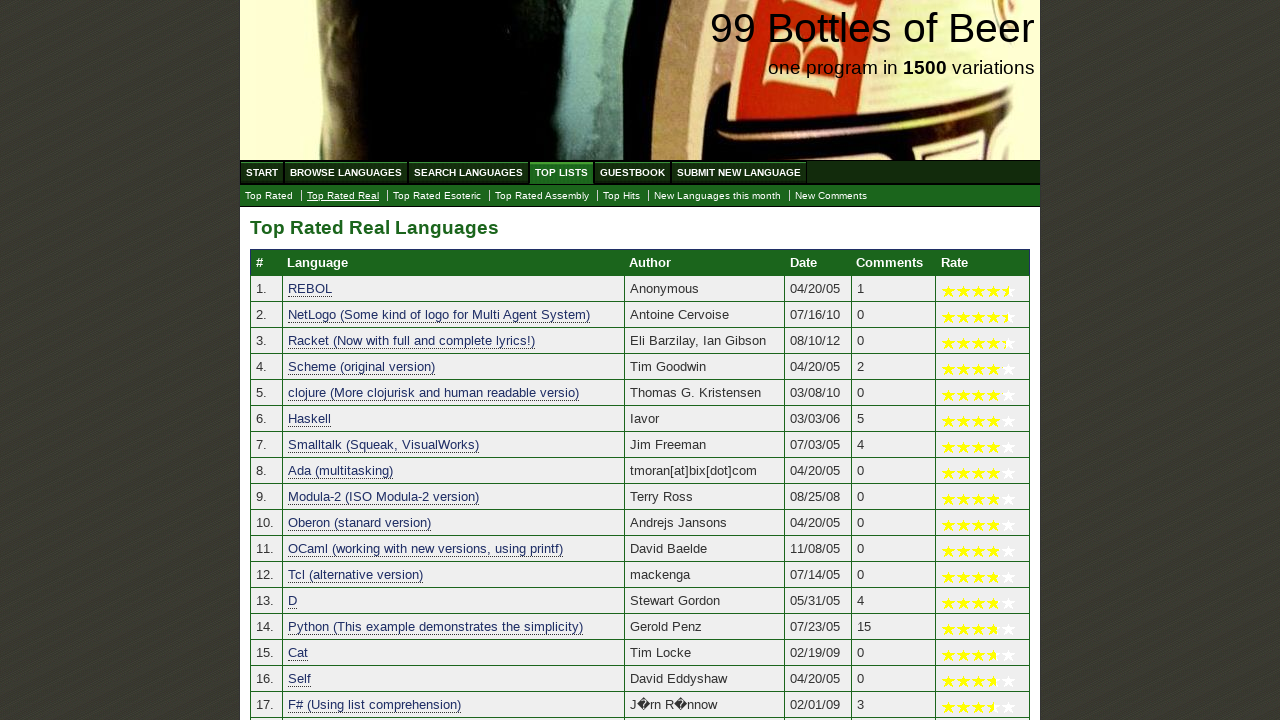

Real top list page loaded with category table
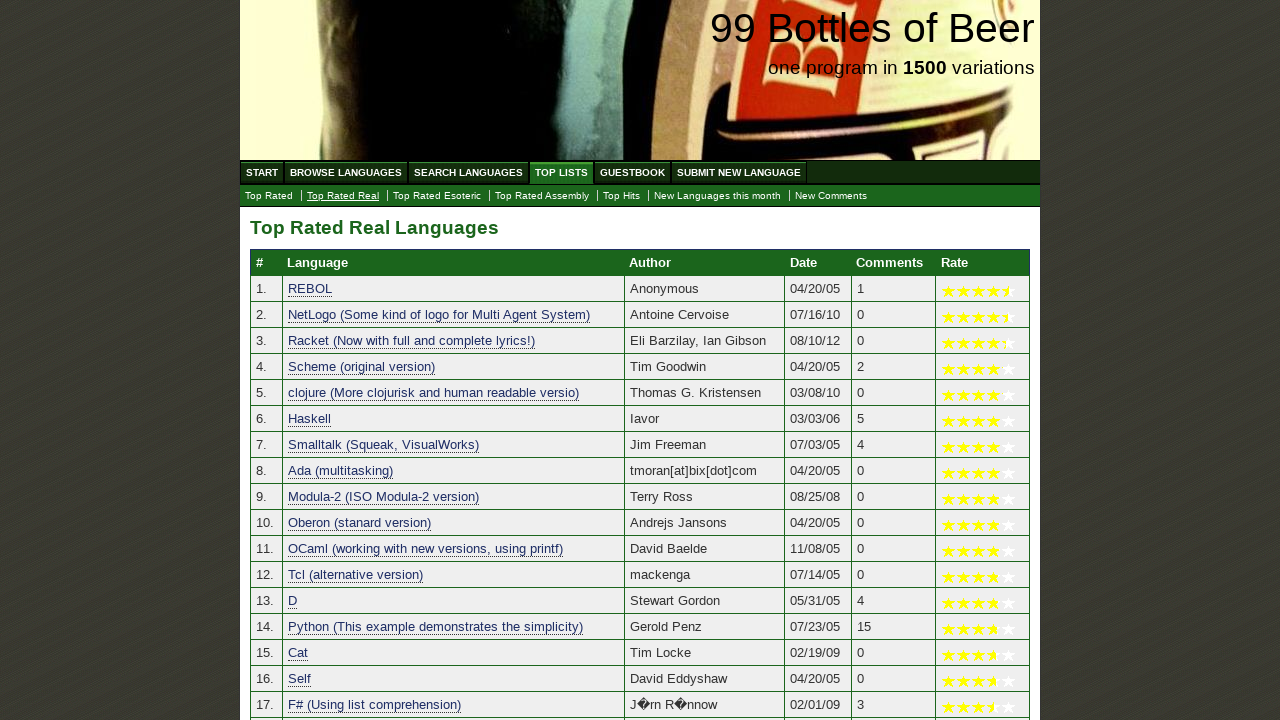

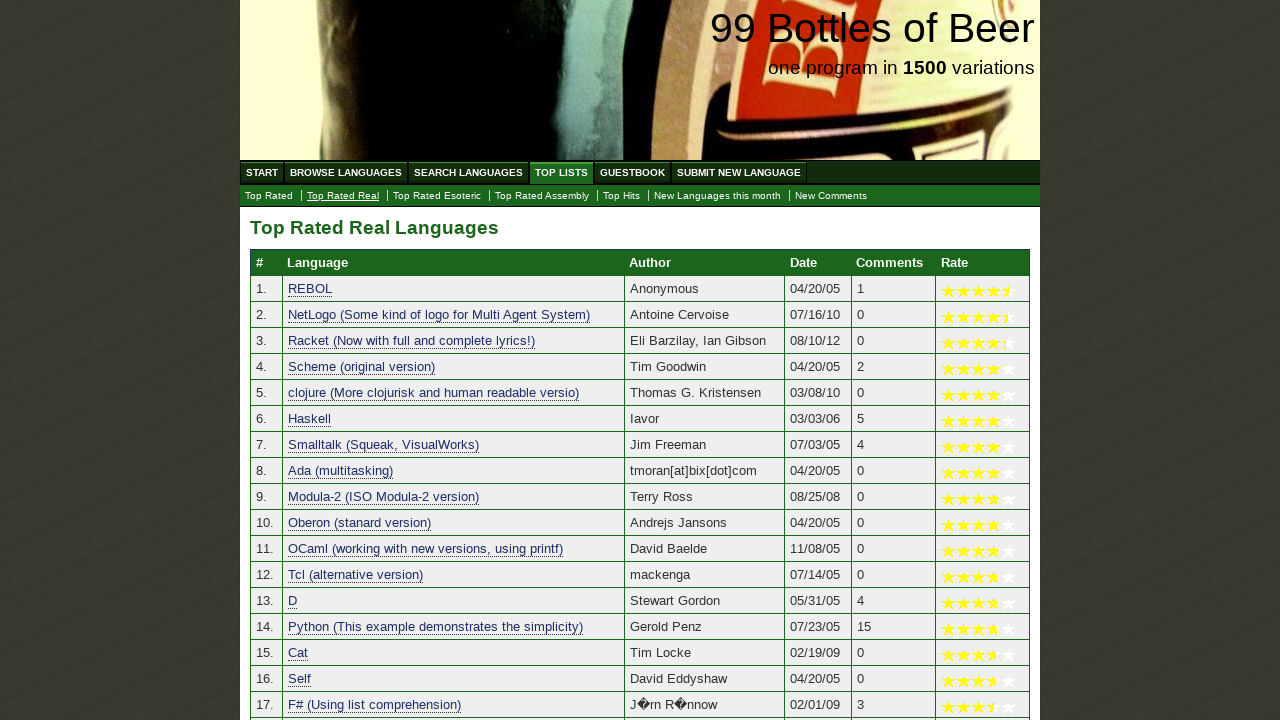